Tests form field interactions on CRM Pro homepage by repeatedly clearing and filling the username field using different locator strategies

Starting URL: https://classic.crmpro.com/index.html

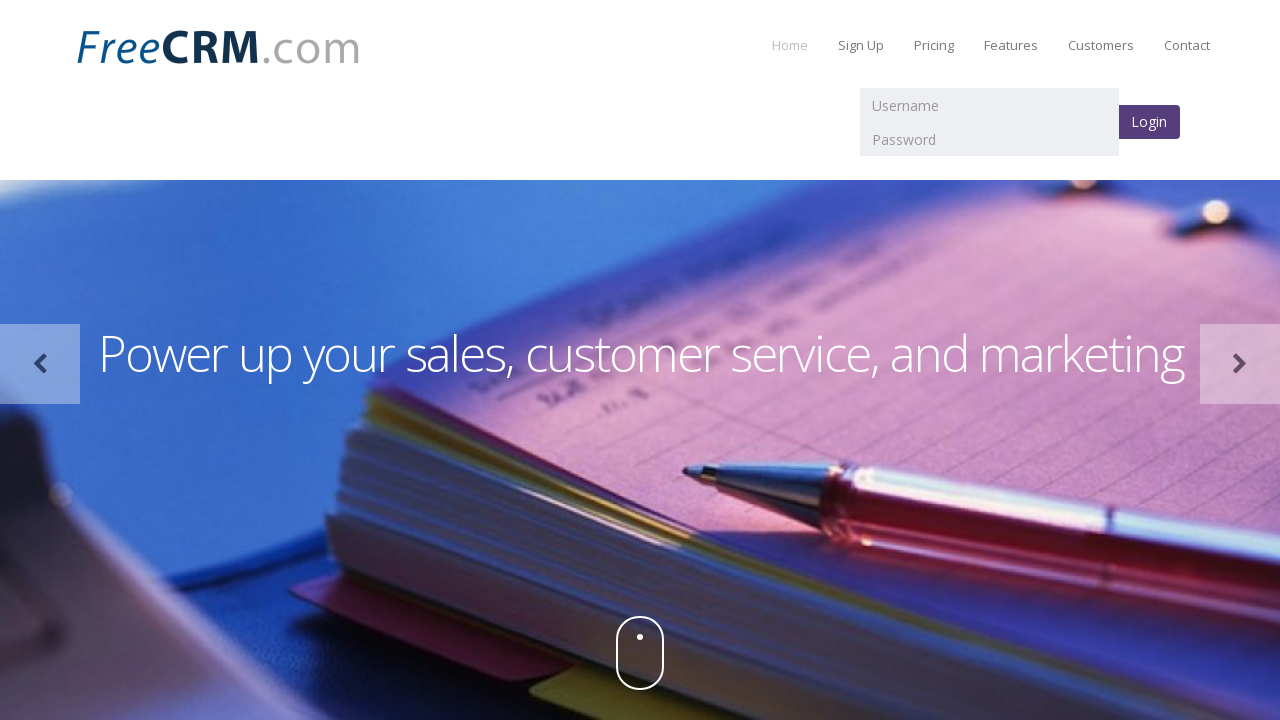

Filled username field with 'manish1' using name locator on input[name='username']
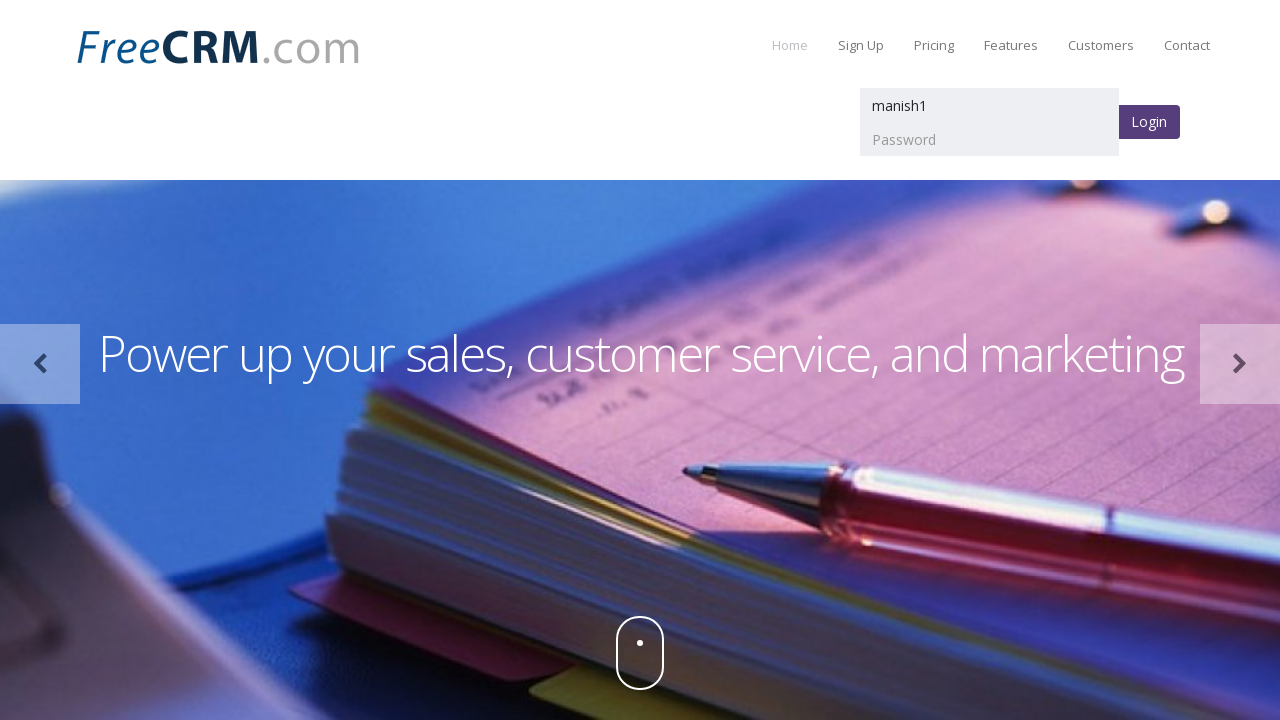

Cleared username field using xpath locator on //input[@name='username']
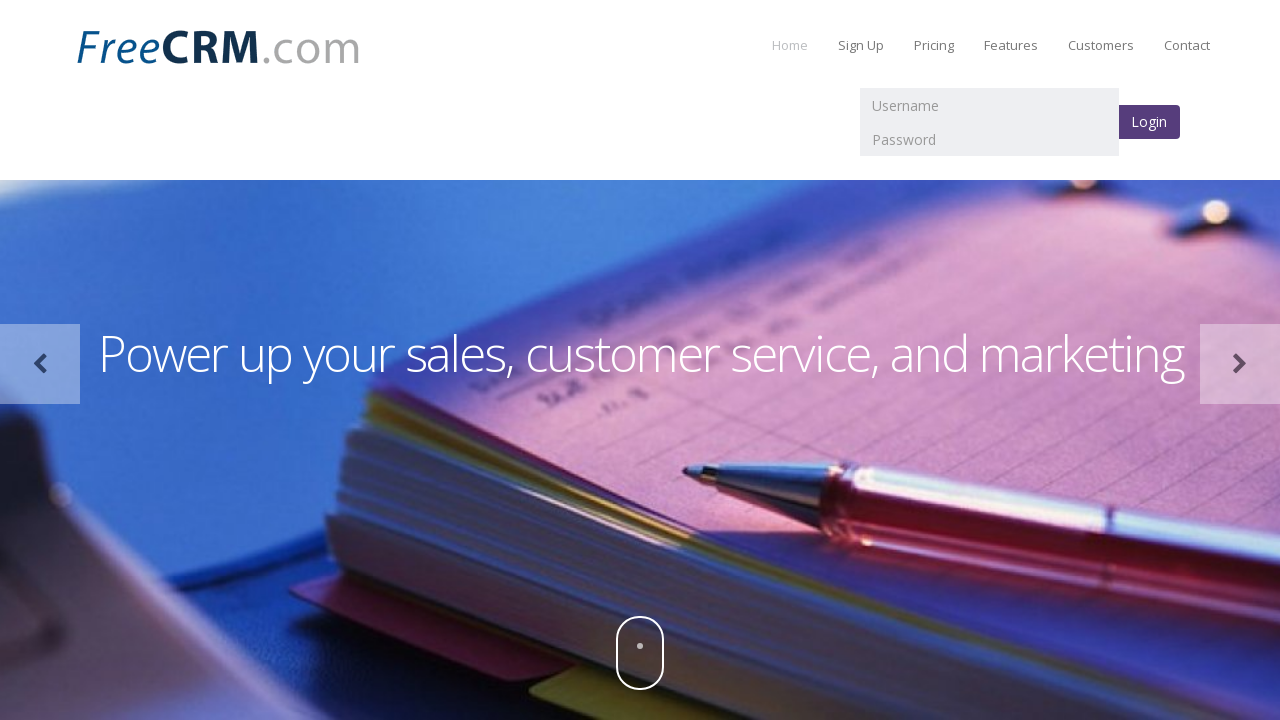

Filled username field with 'manish2' using xpath locator on //input[@name='username']
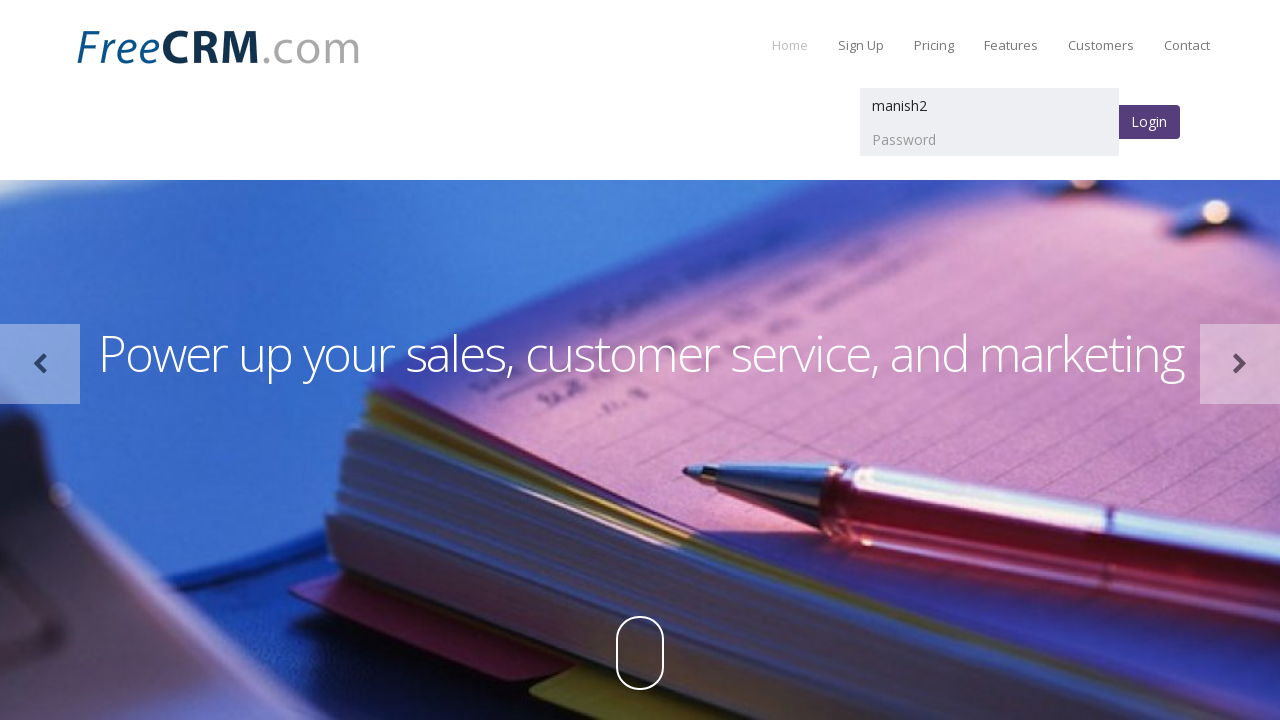

Cleared username field using class name locator on .form-control
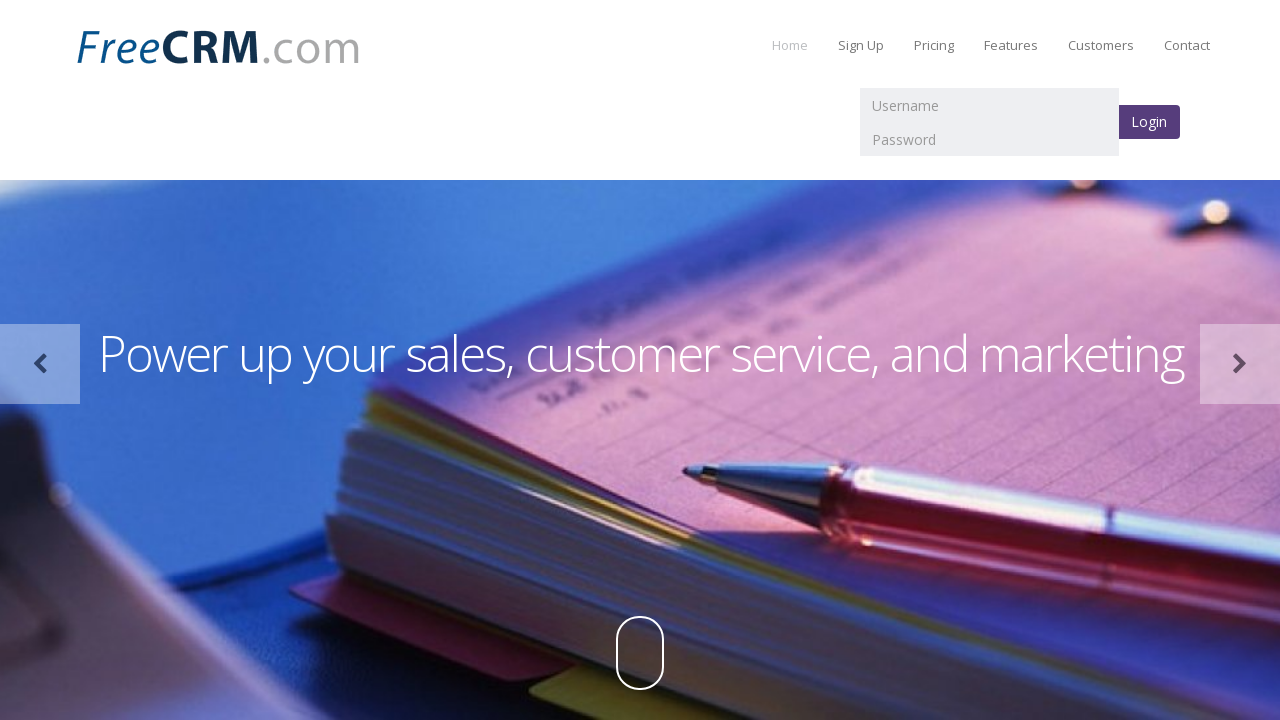

Filled username field with 'manish3' using class name locator on .form-control
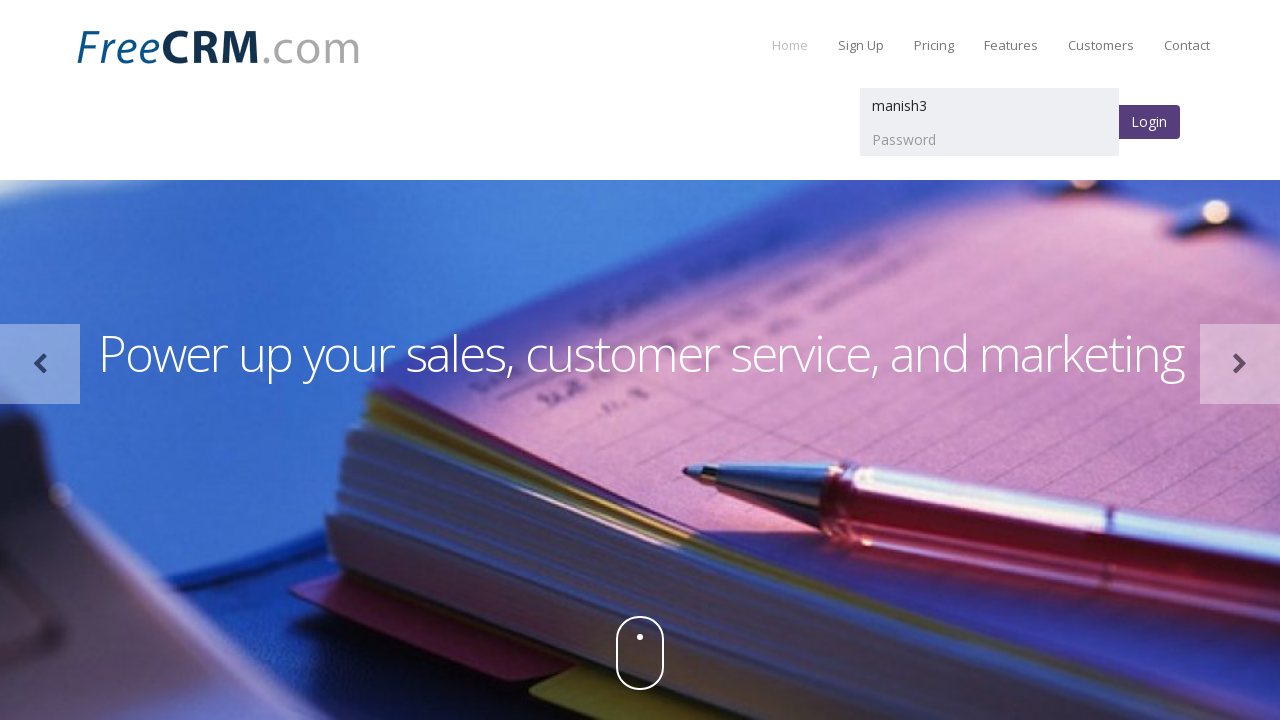

Cleared username field using css selector on .form-control
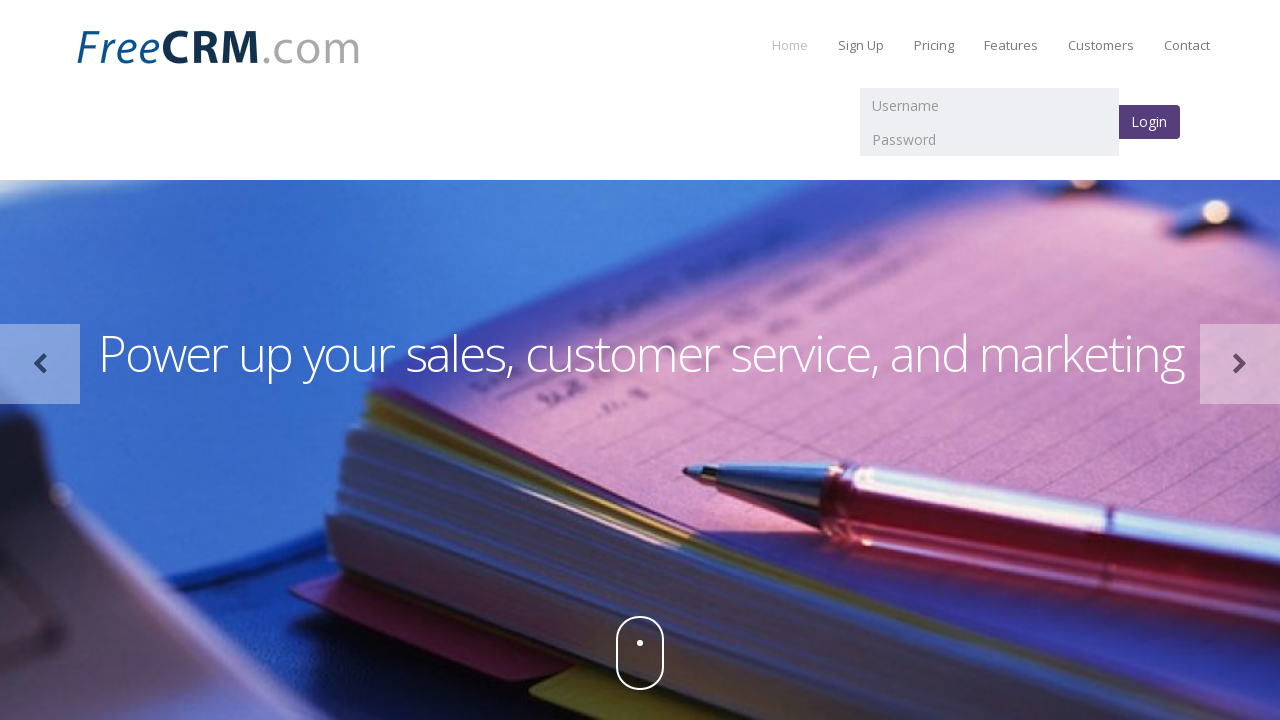

Filled username field with 'manish4' using css selector on .form-control
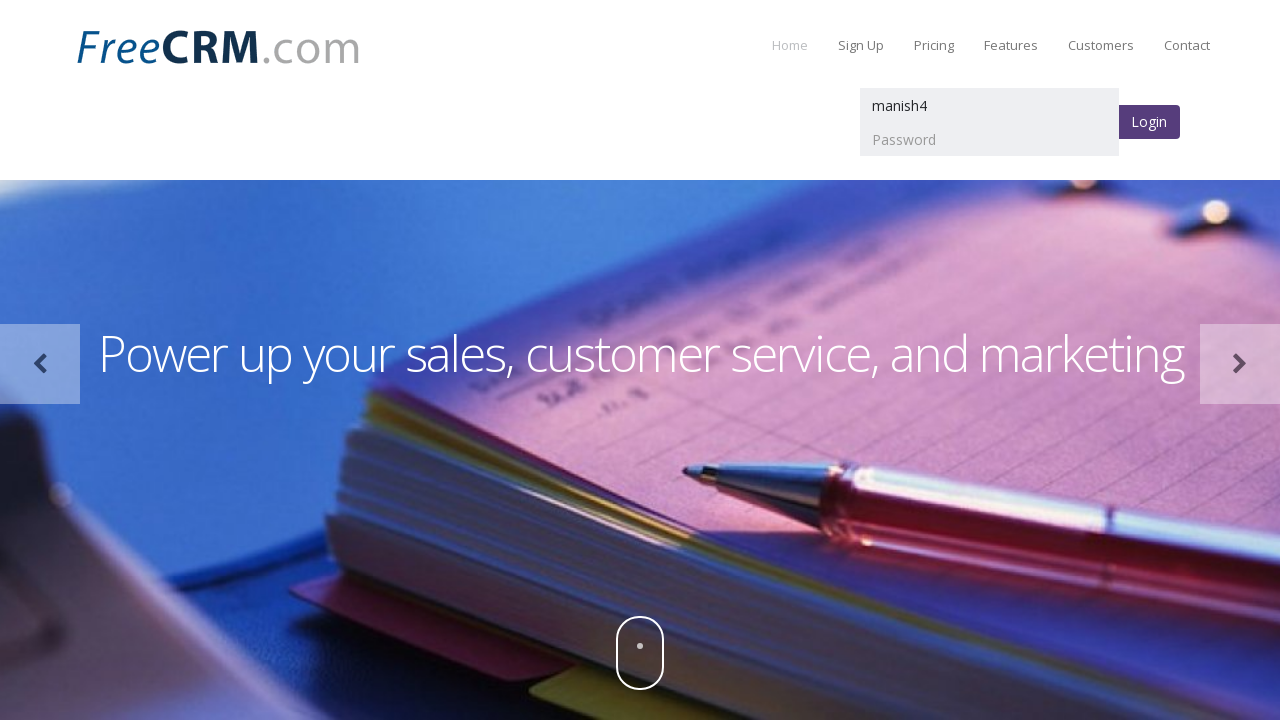

Located first link element on page
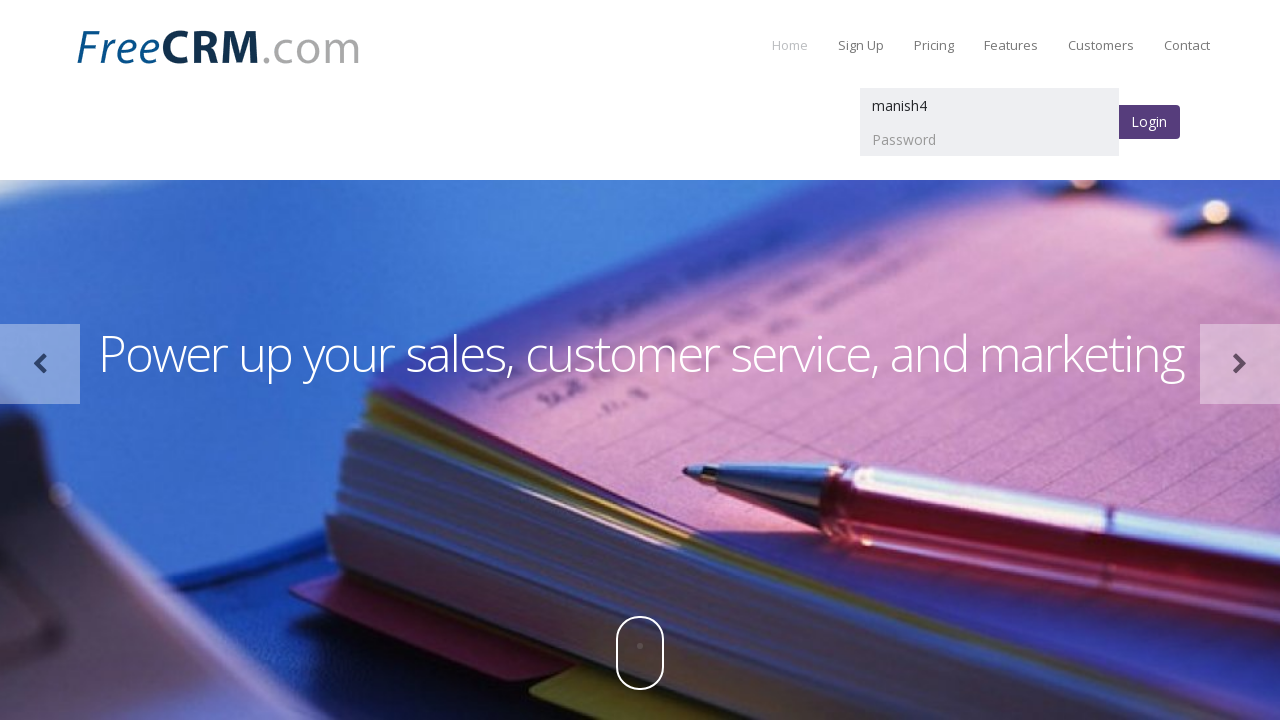

Took screenshot of first link element
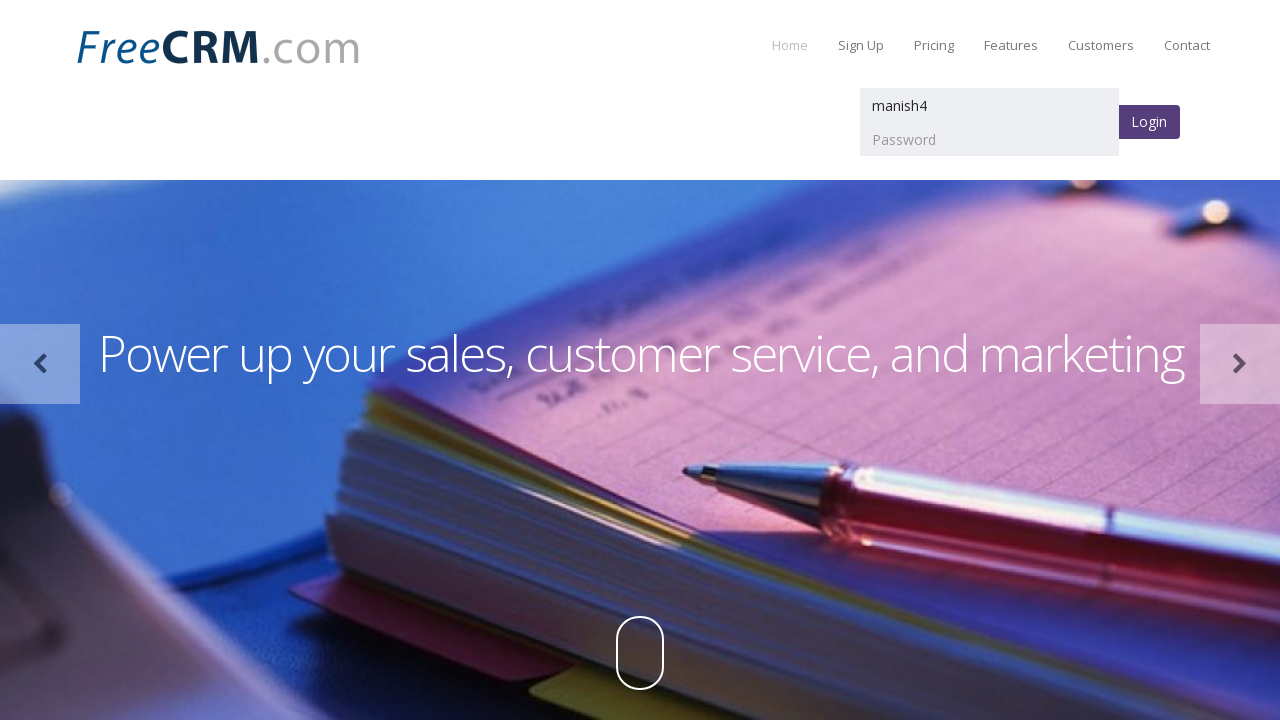

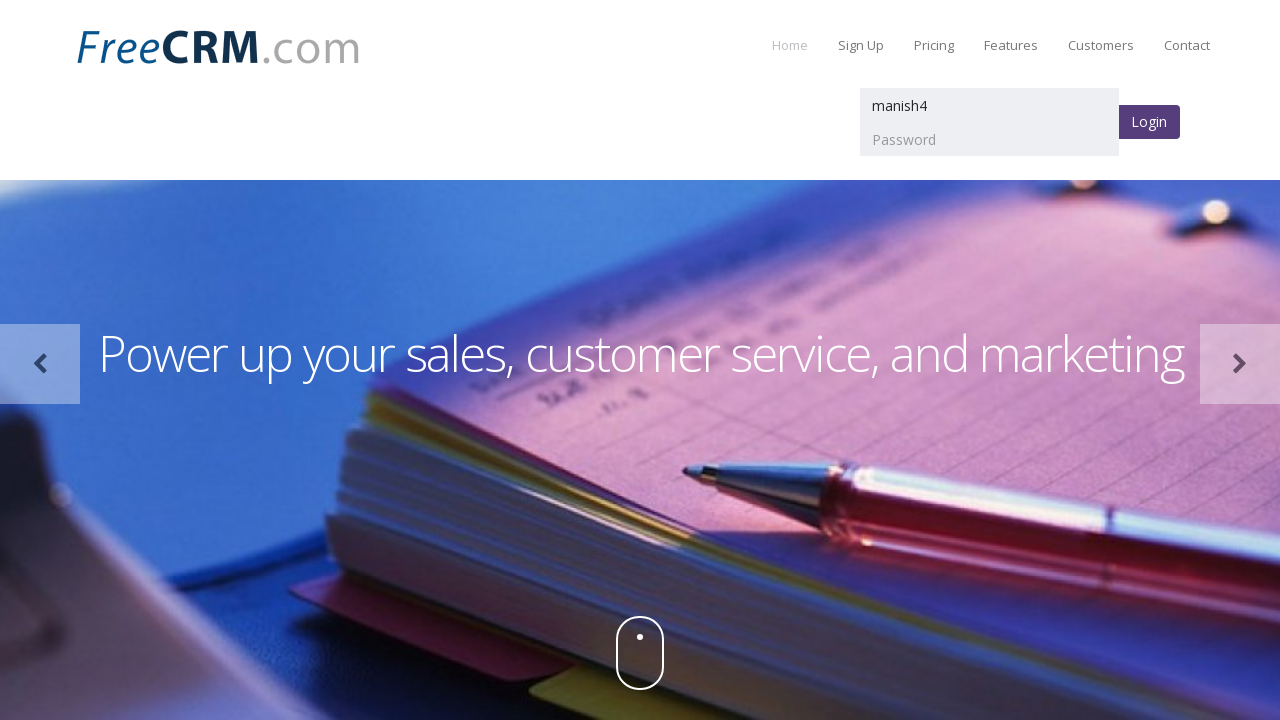